Tests alert handling functionality by triggering an alert dialog and accepting it, verifying the output text changes

Starting URL: https://www.hyrtutorials.com/p/alertsdemo.html

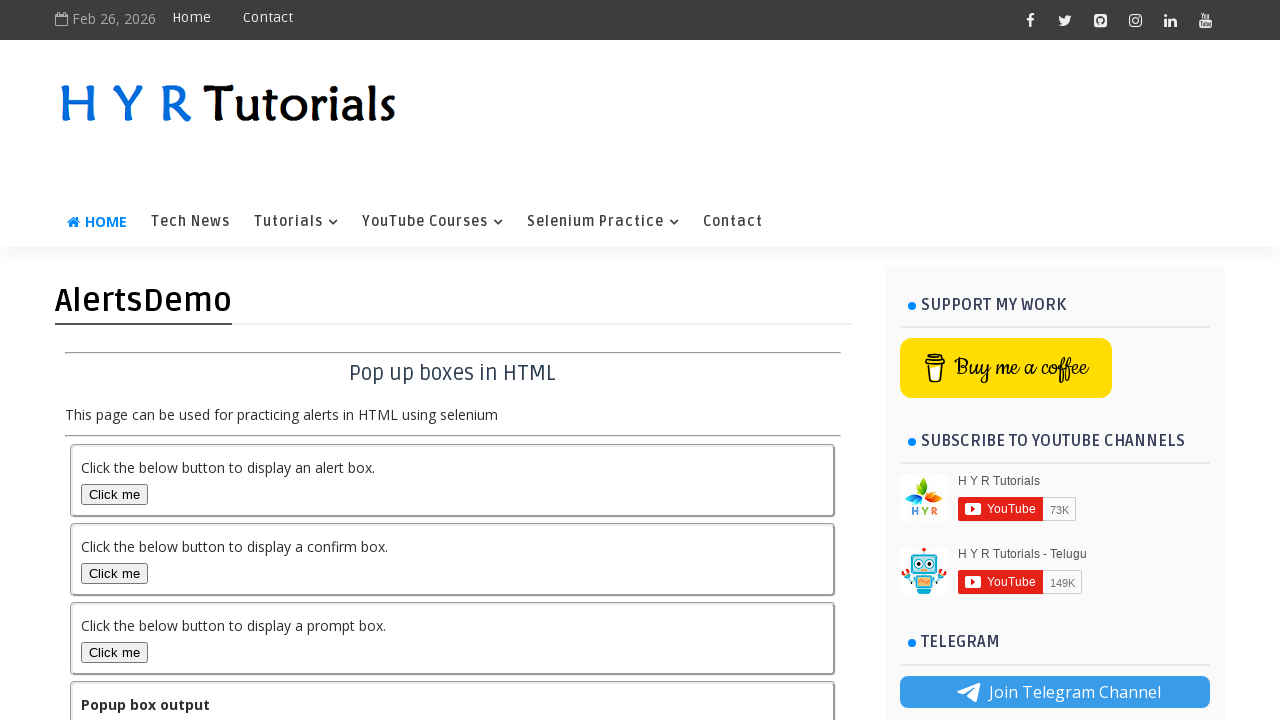

Retrieved initial output text from #output element
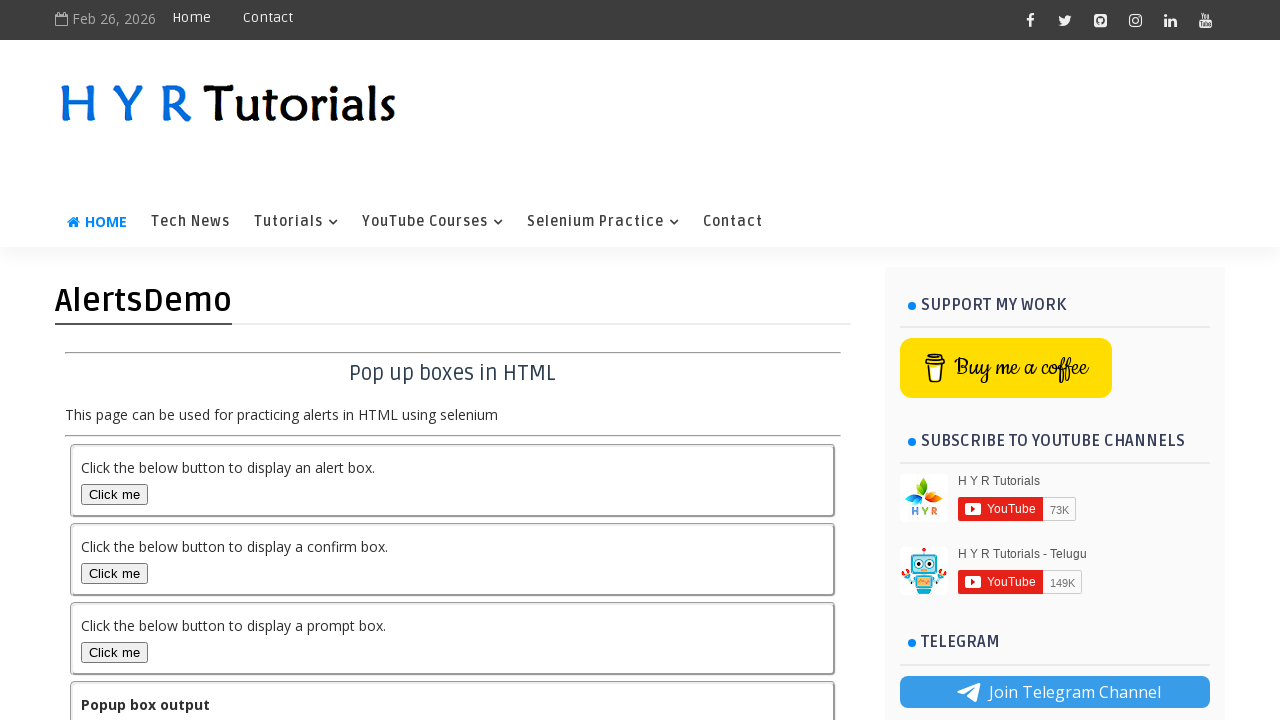

Clicked #alertBox button to trigger alert dialog at (114, 494) on #alertBox
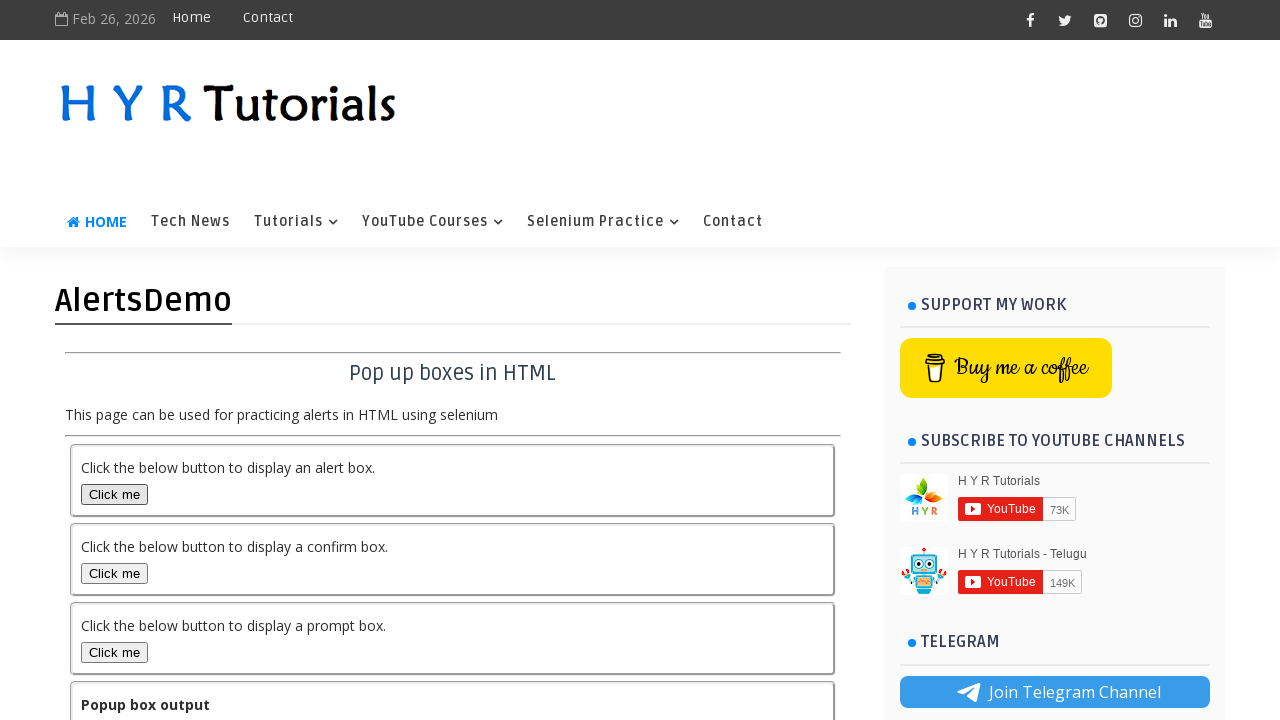

Set up dialog handler to accept alert
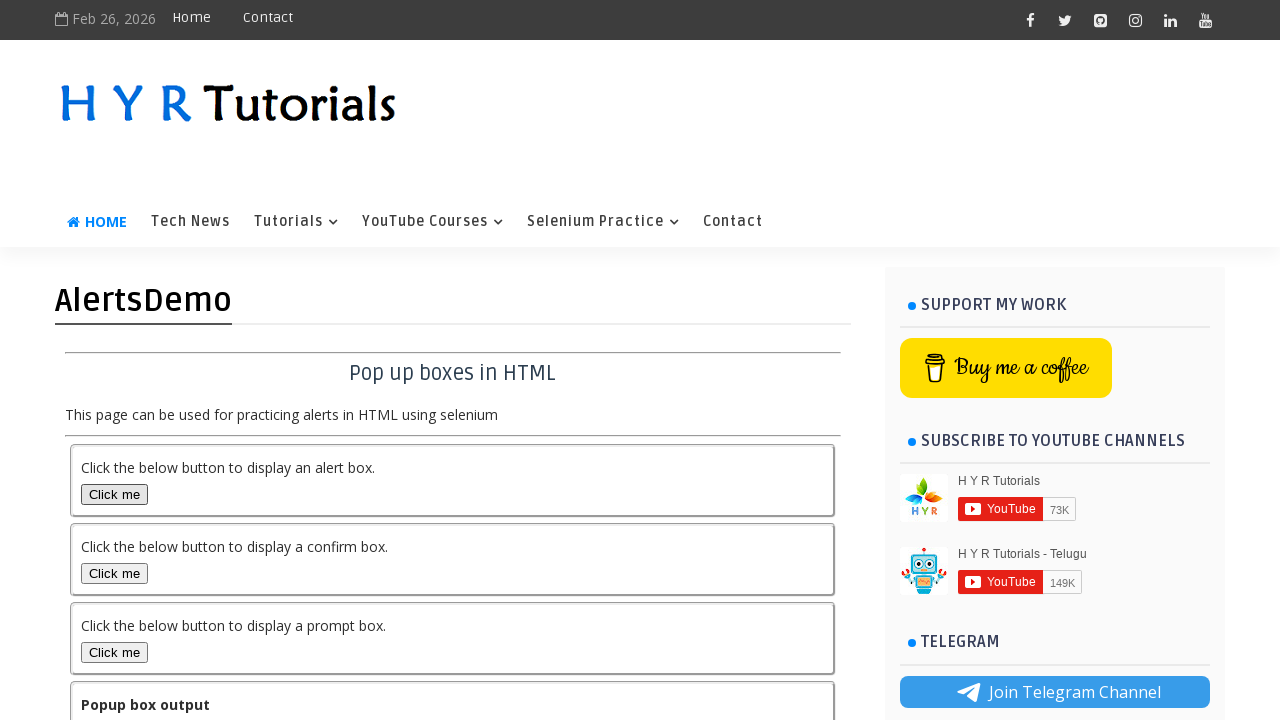

Clicked #alertBox button again to trigger alert and accept it at (114, 494) on #alertBox
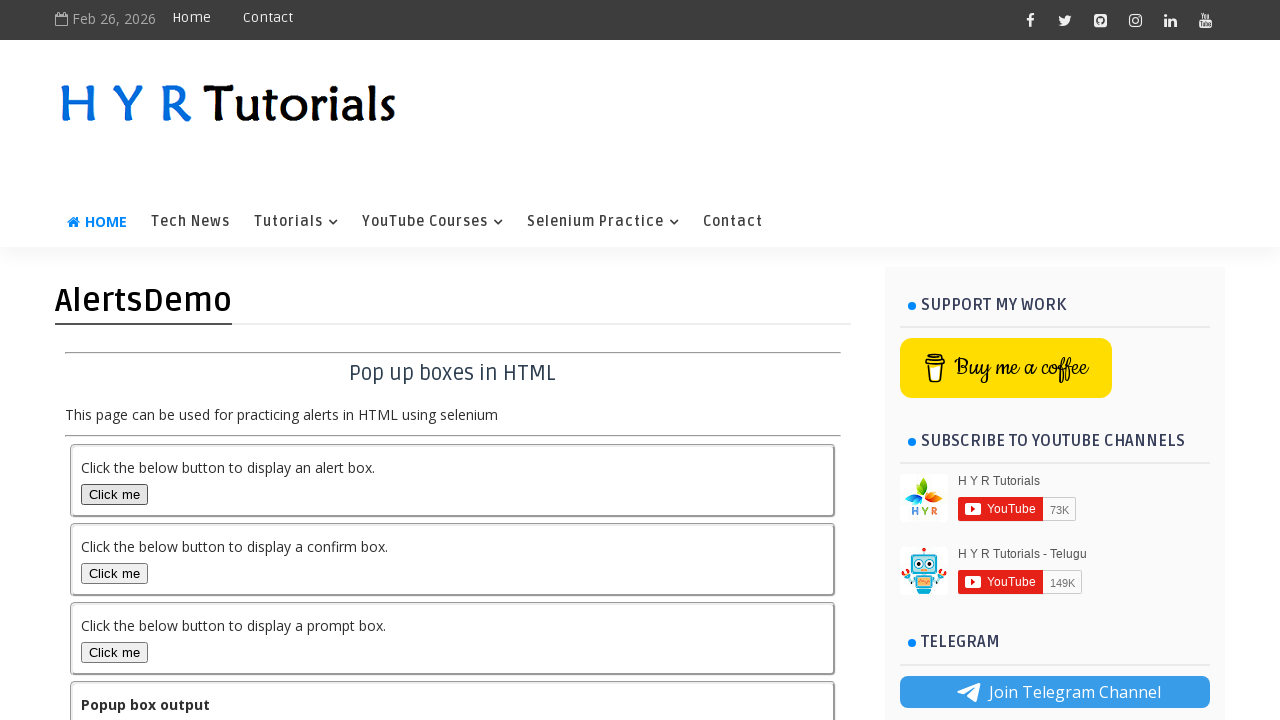

Retrieved final output text from #output element after accepting alert
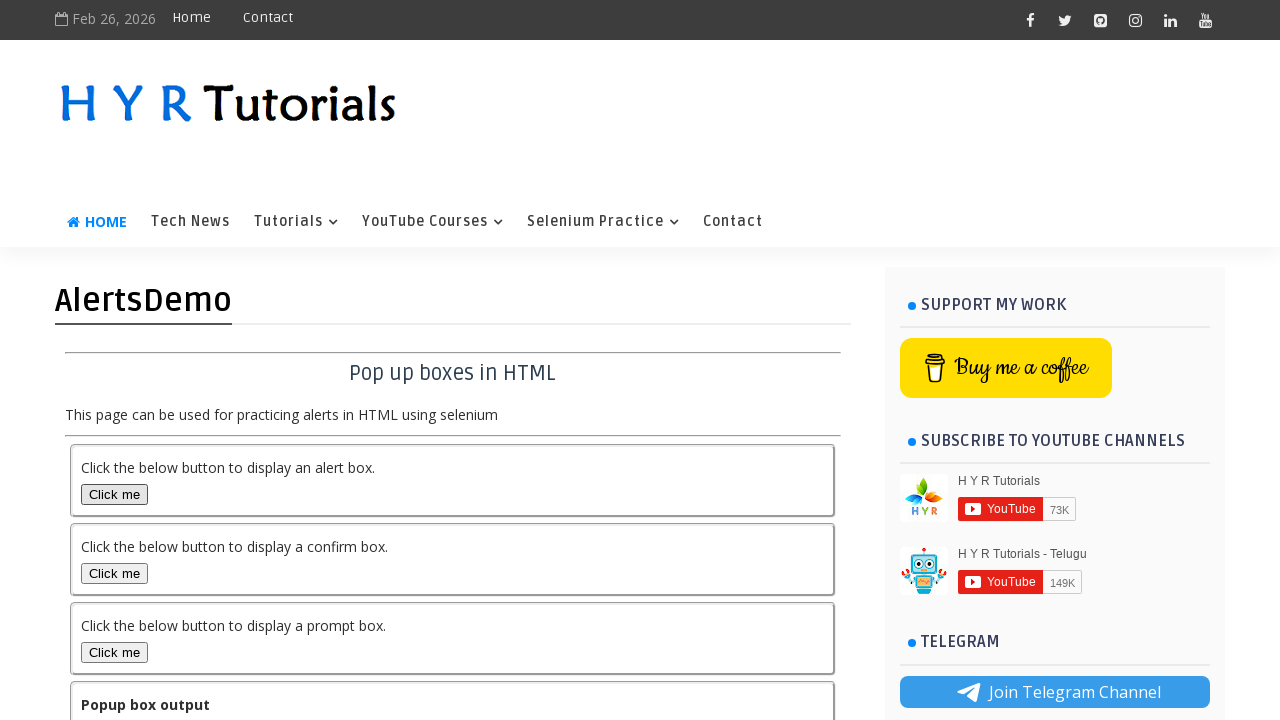

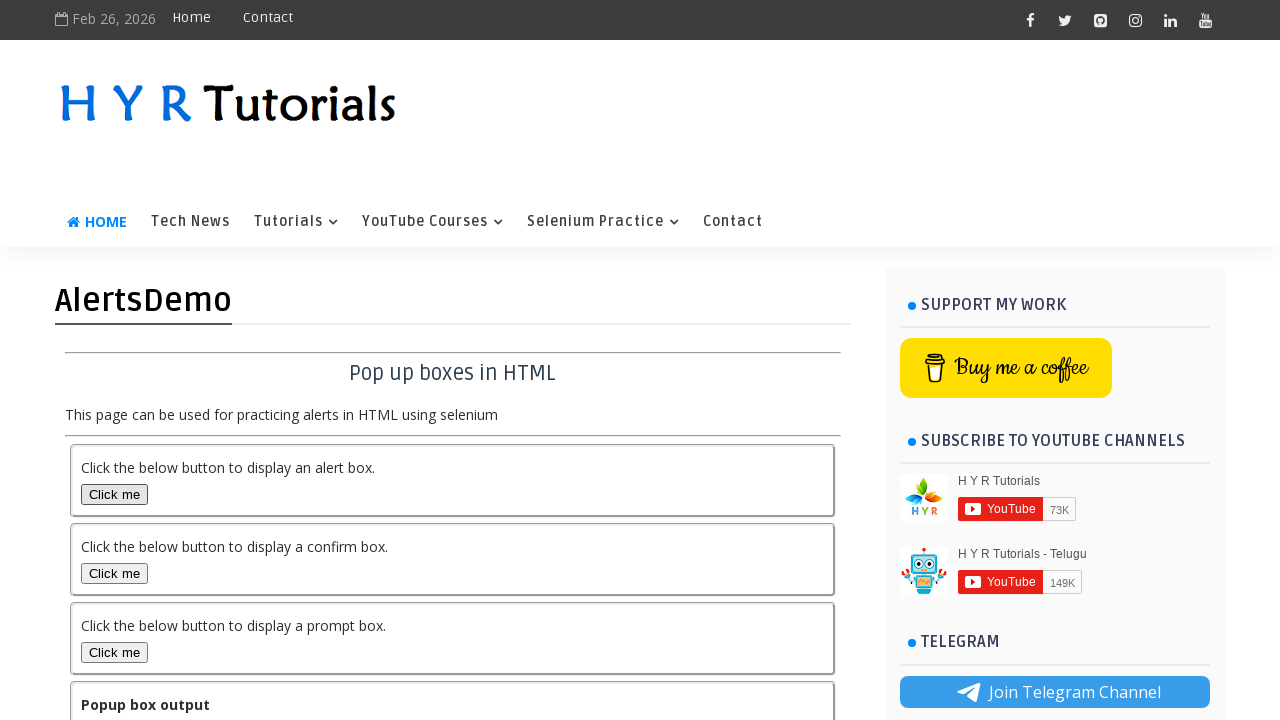